Tests iframe handling by navigating to a demo page, switching to an iframe within a tab container, and clicking a link inside the iframe

Starting URL: https://www.globalsqa.com/demo-site/frames-and-windows/#iFrame

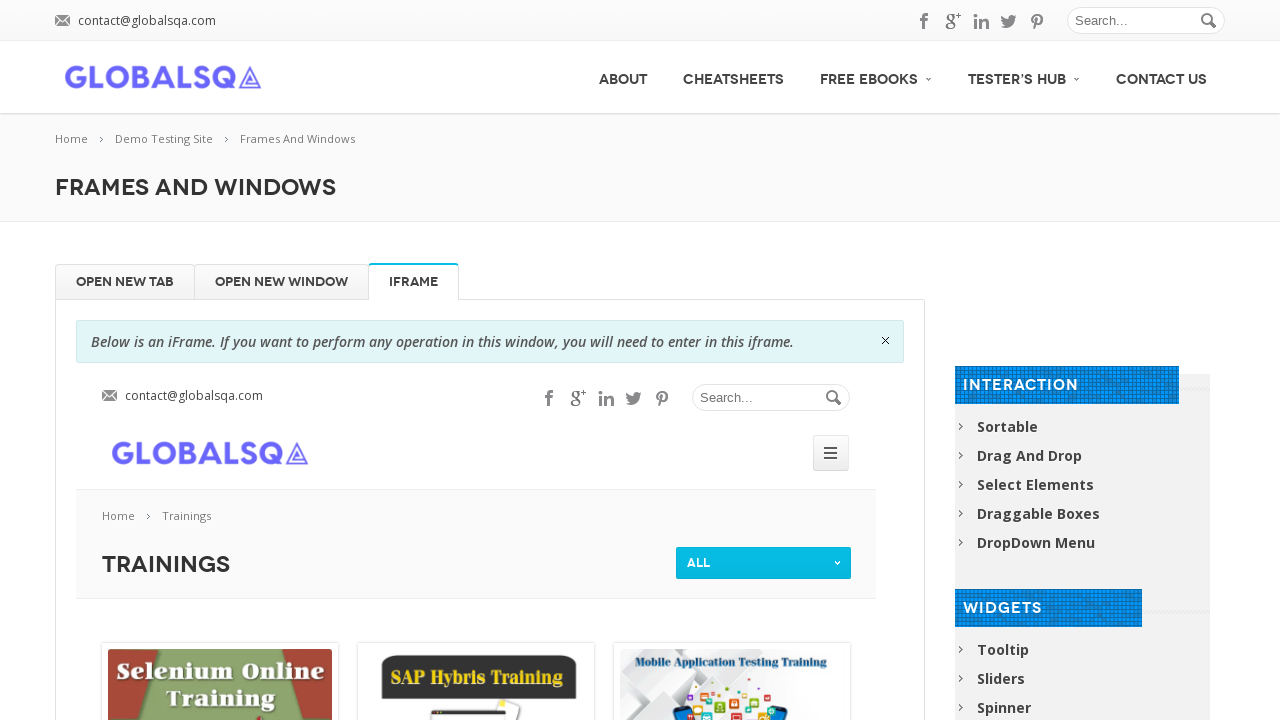

Waited for active tab container with iframe to become visible
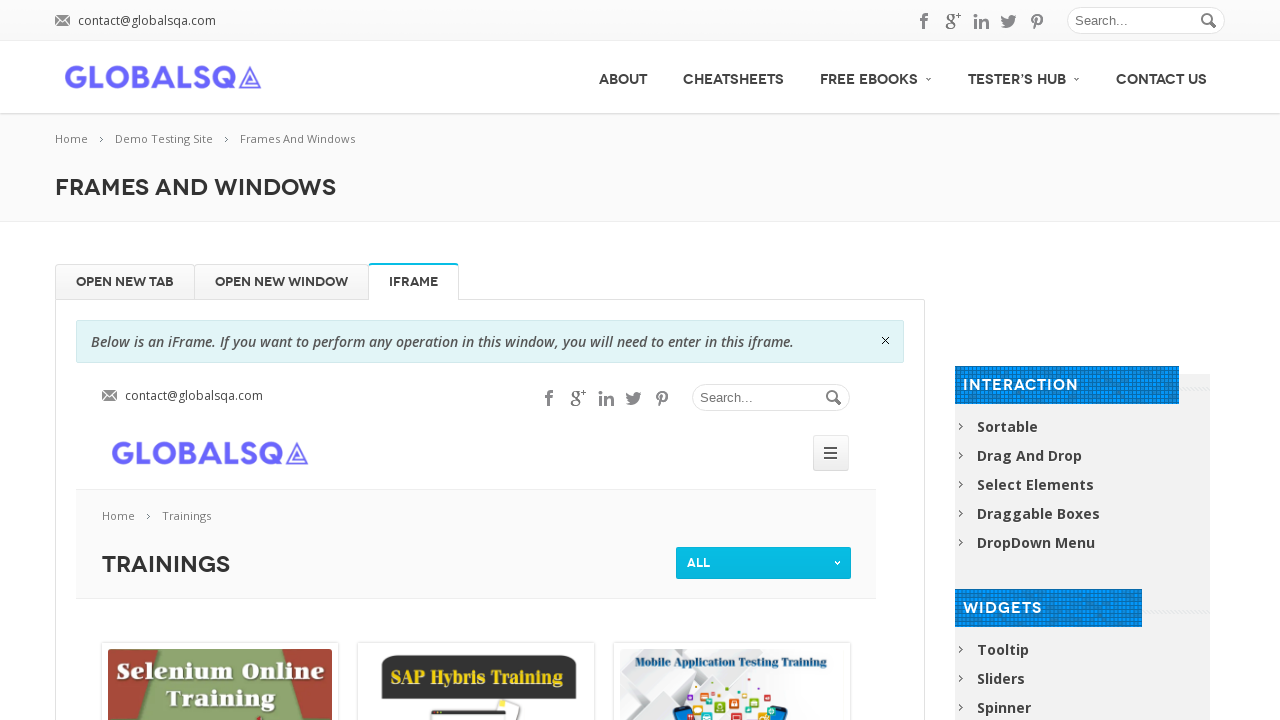

Located iframe element within active tab container
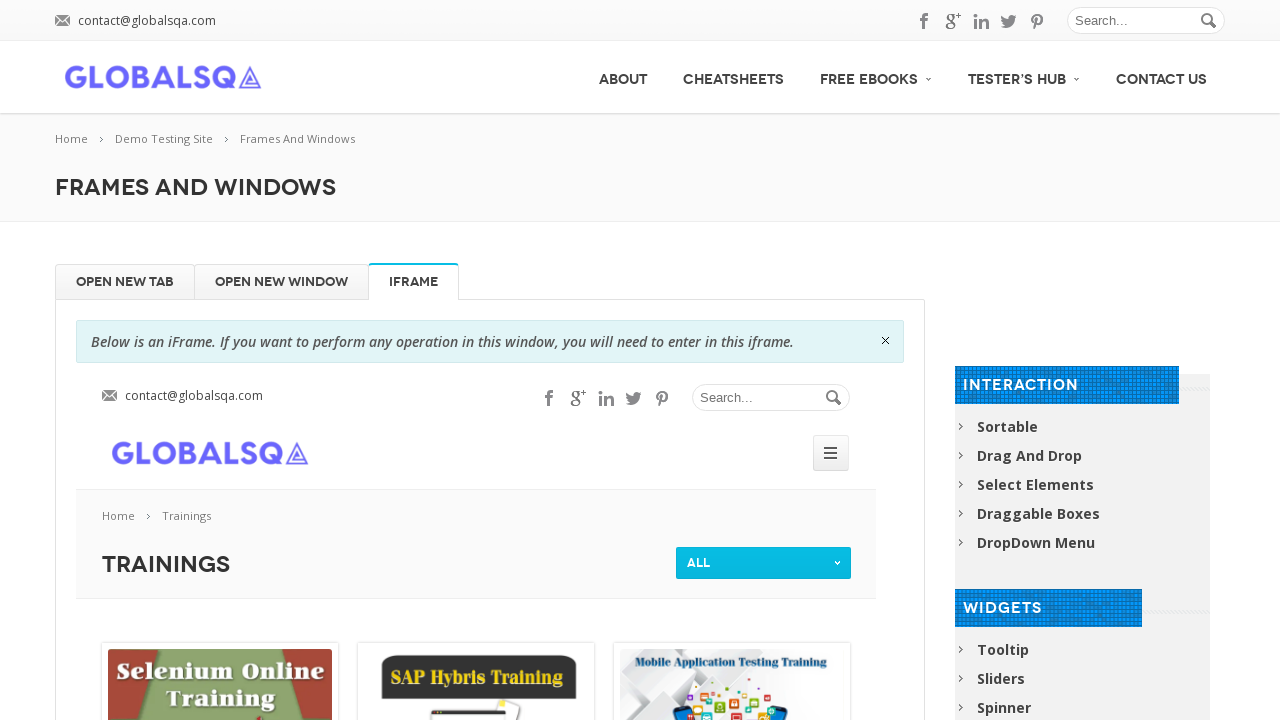

Clicked Selenium training link inside iframe at (220, 644) on div.single_tab_div.resp-tab-content.resp-tab-content-active iframe >> internal:c
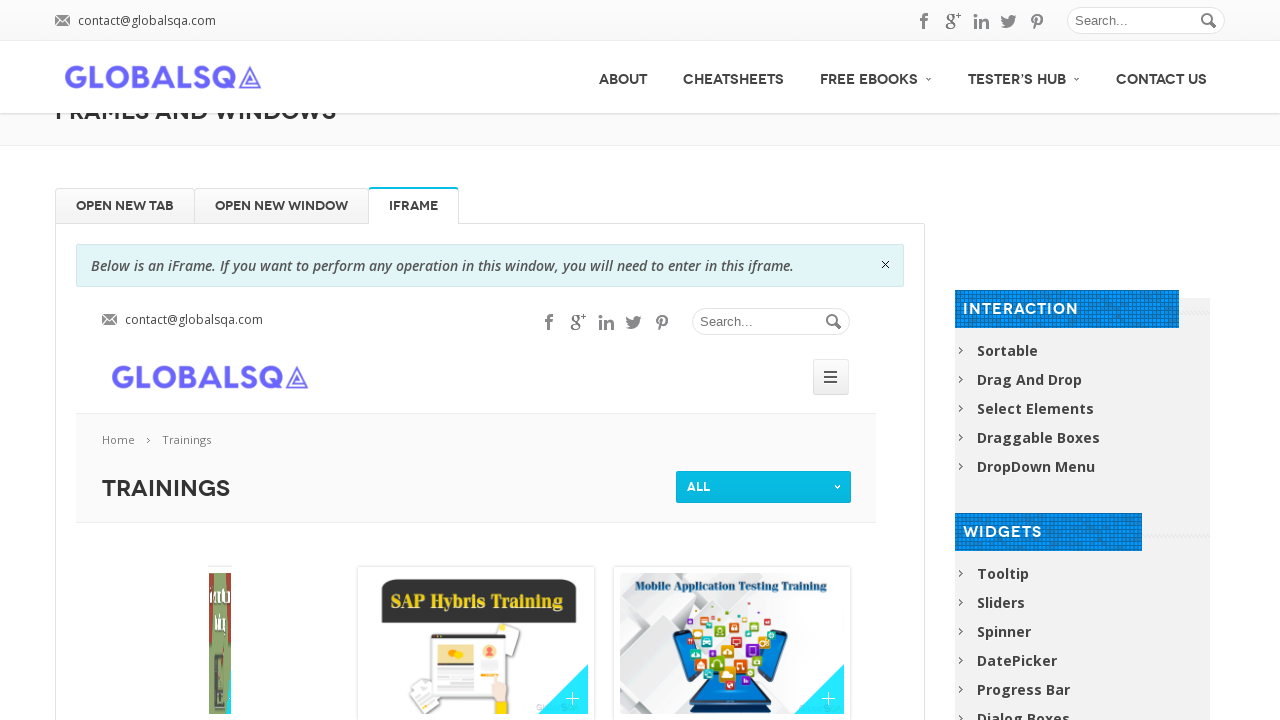

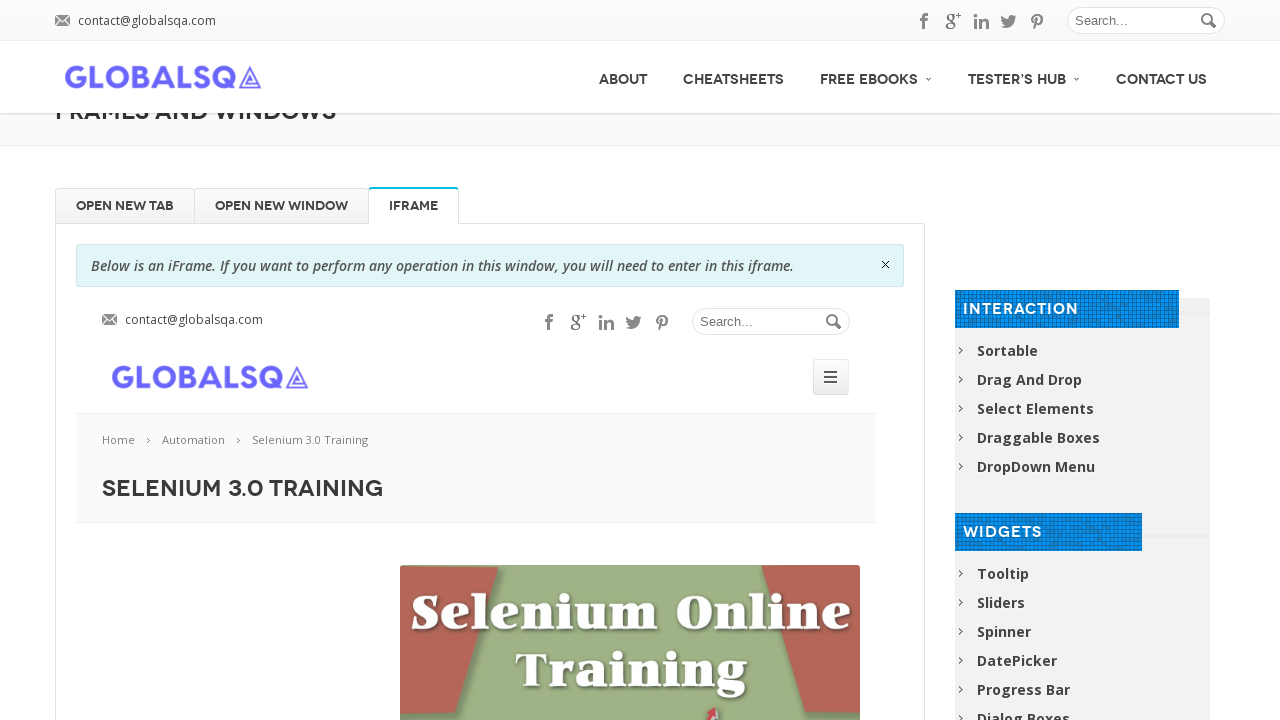